Tests entering a valid name into a form field on the Throttle Shrottle website

Starting URL: https://www.throttleshrottle.com/

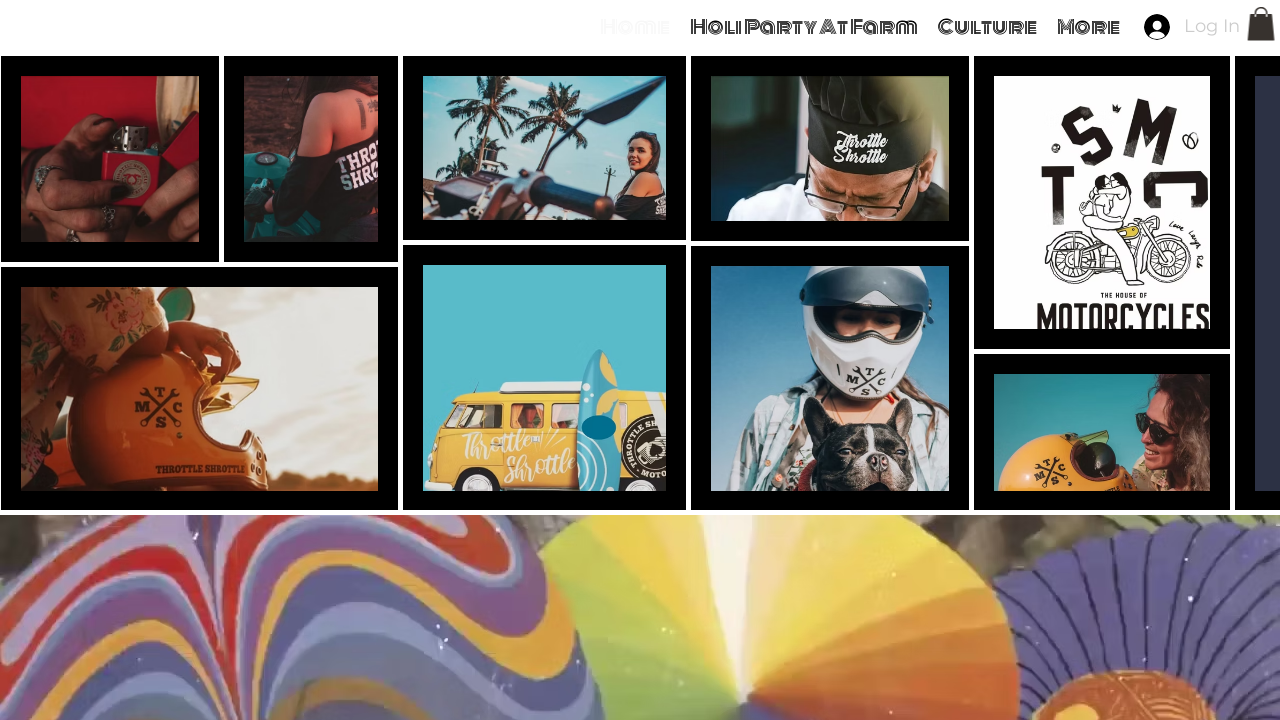

Entered 'Latesh' into the name field on input#input_comp-l9720tko
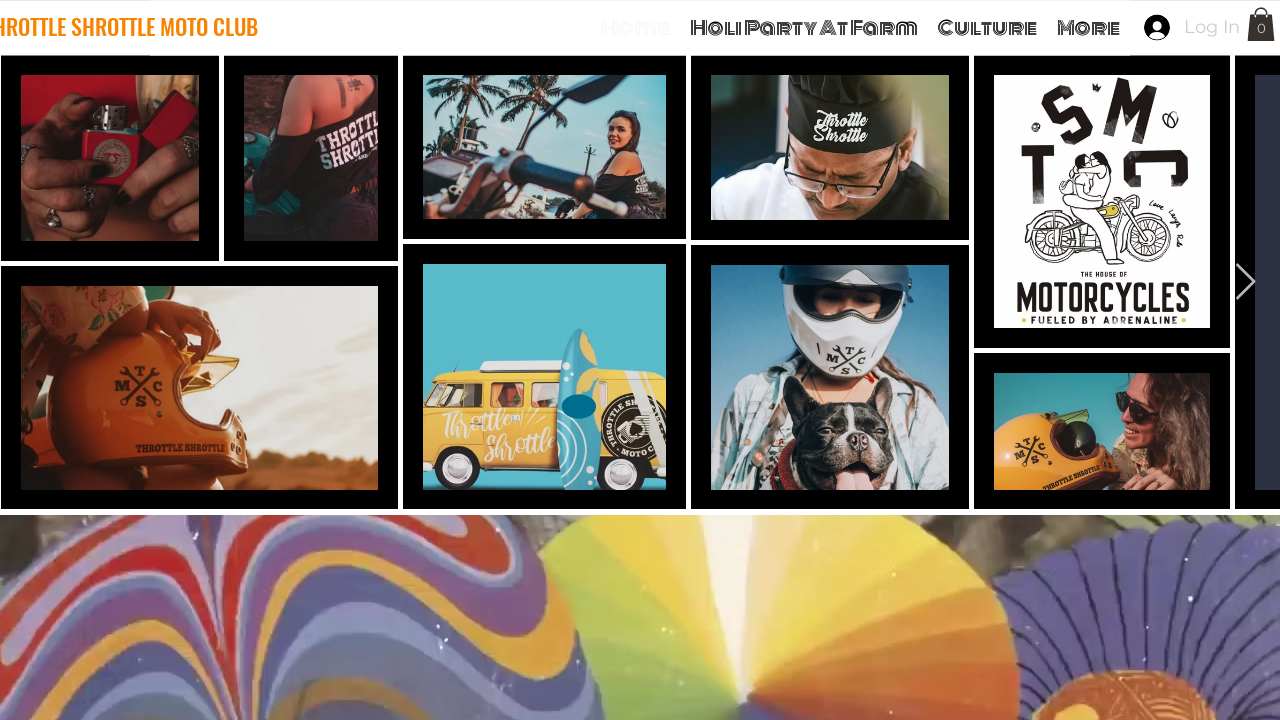

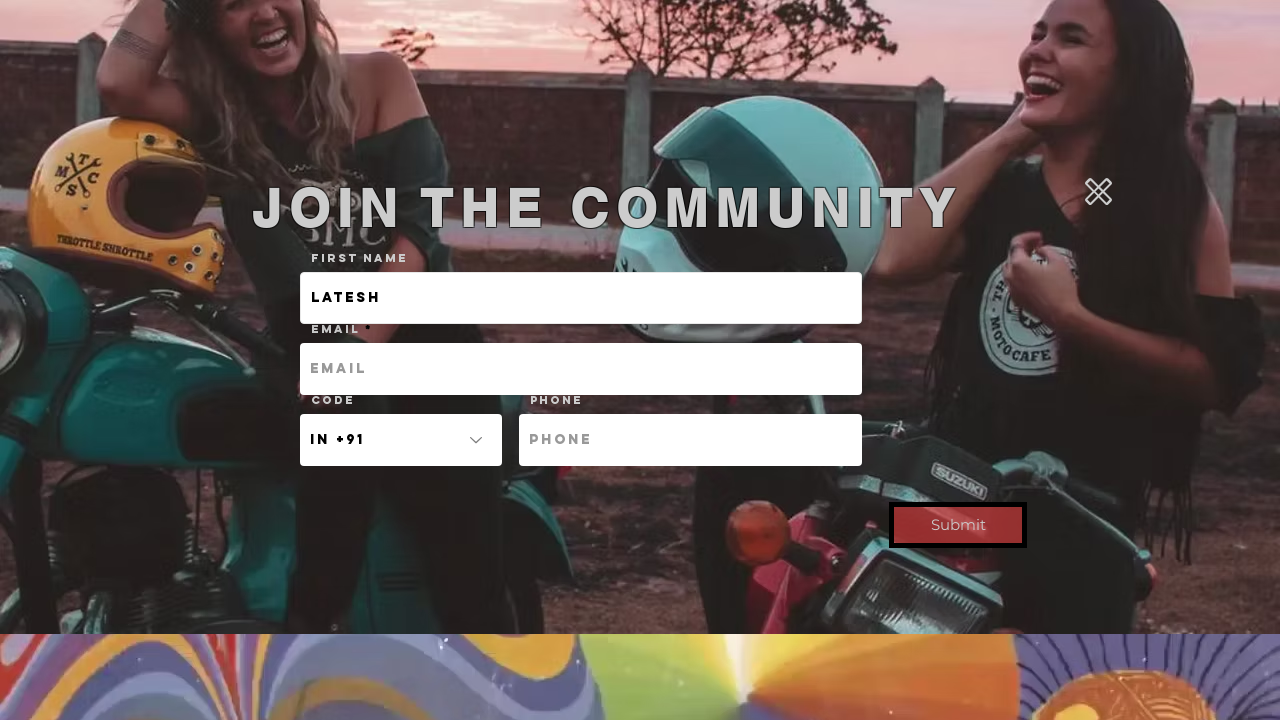